Tests click and hold functionality by hovering over an element, holding mouse down, waiting, then releasing

Starting URL: https://www.automationtesting.co.uk/actions.html

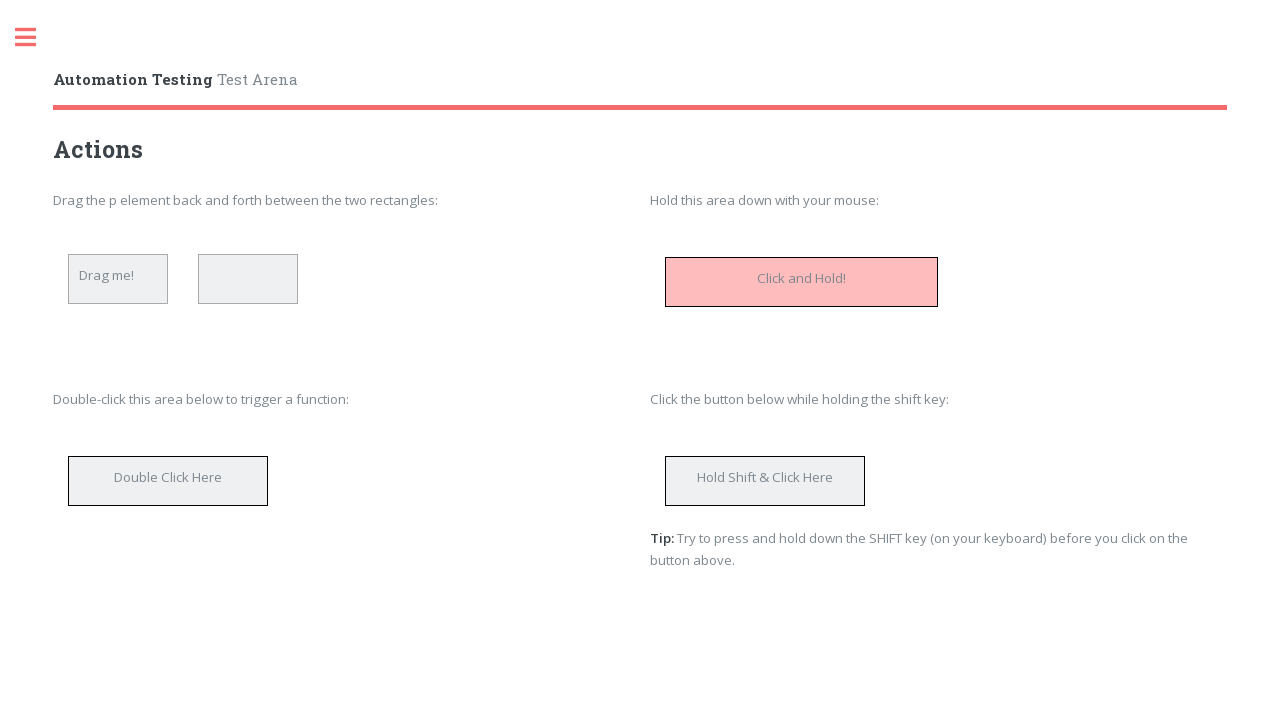

Hovered over #holdDown element at (802, 282) on #holdDown
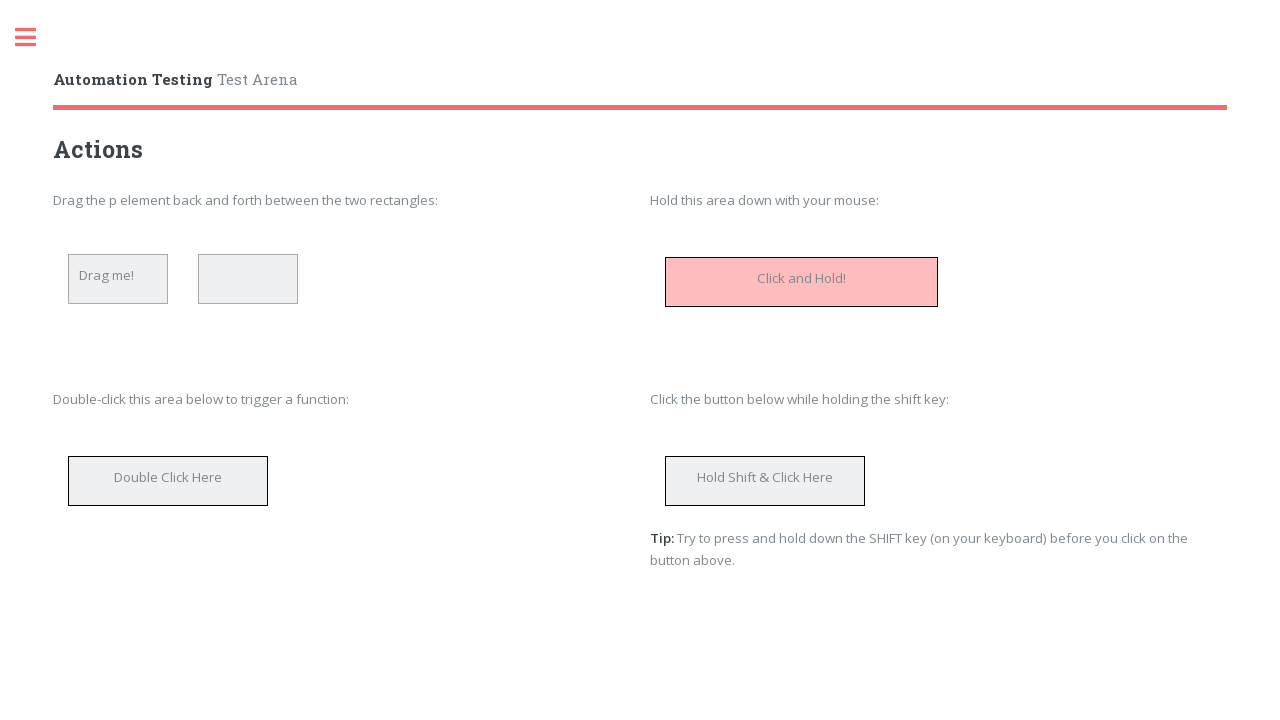

Pressed mouse button down (click-hold initiated) at (802, 282)
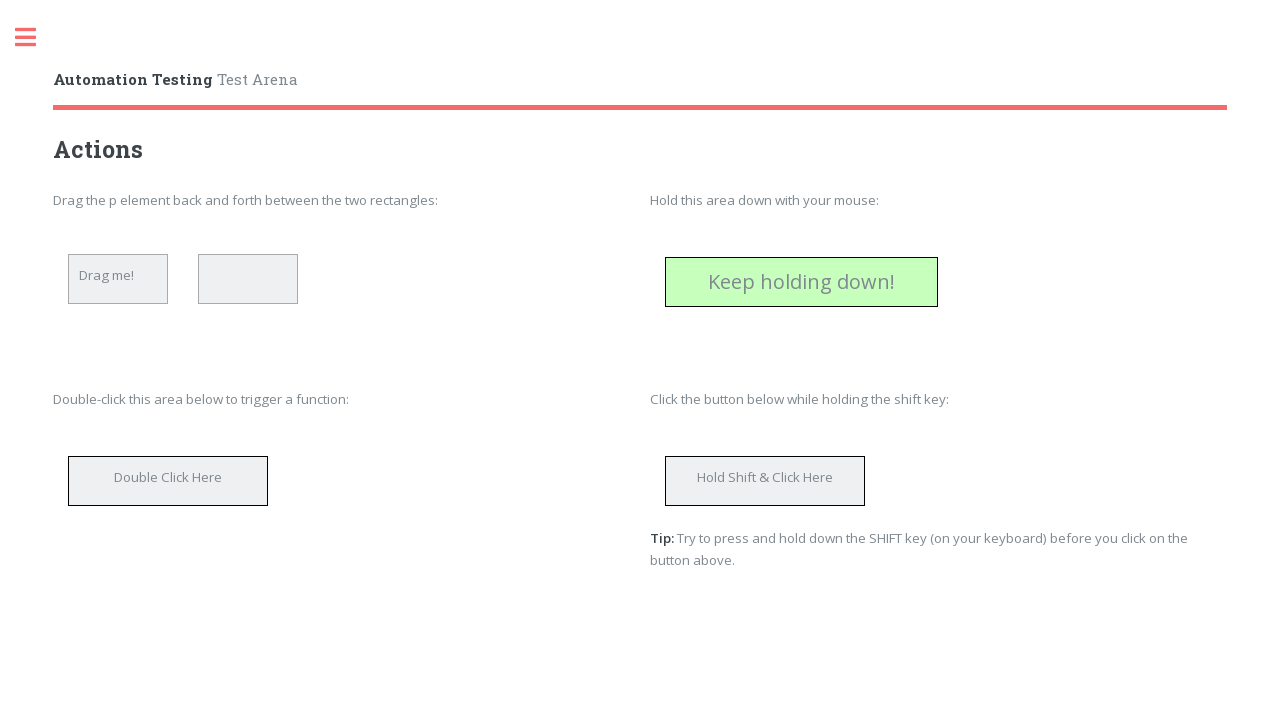

Waited 200ms while holding mouse button
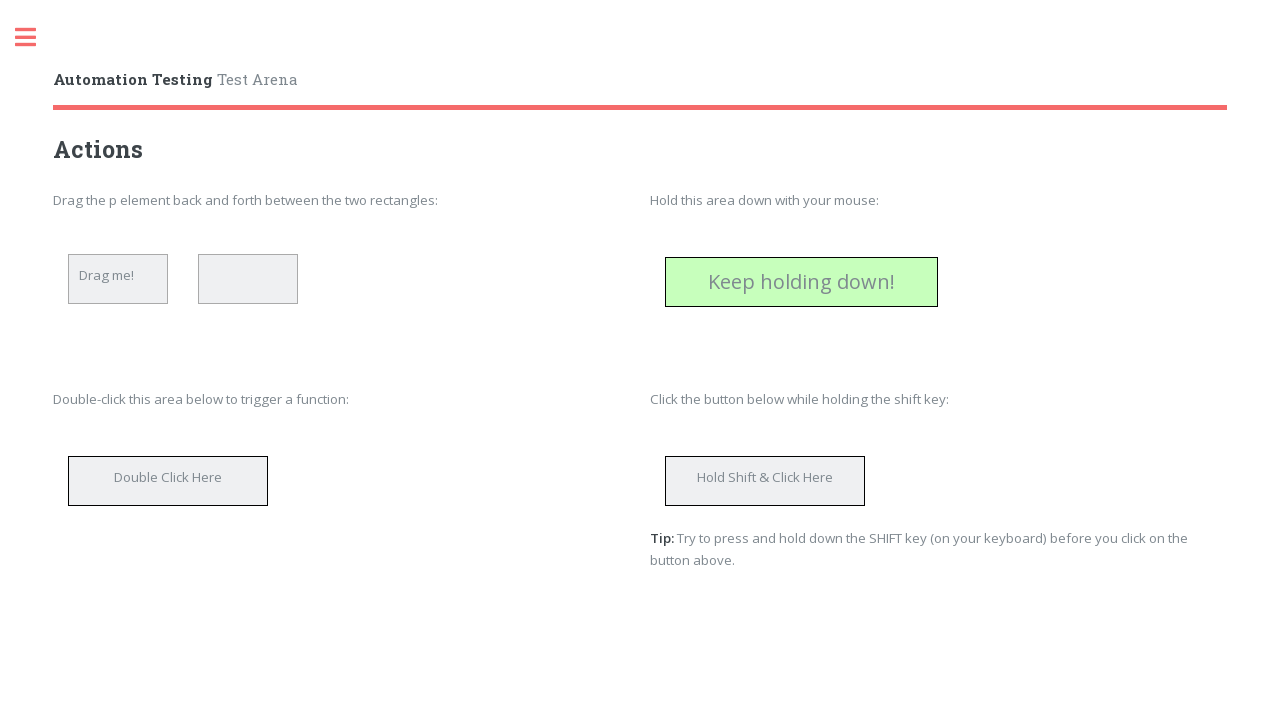

Released mouse button (click-hold completed) at (802, 282)
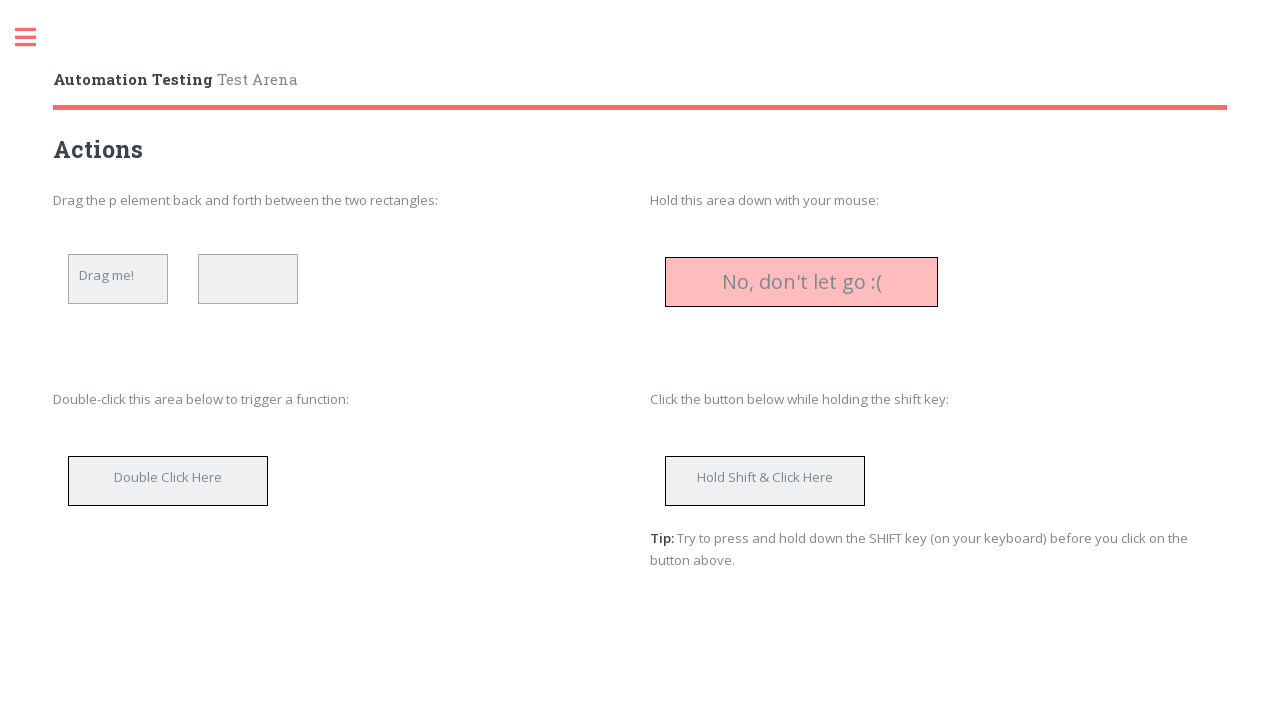

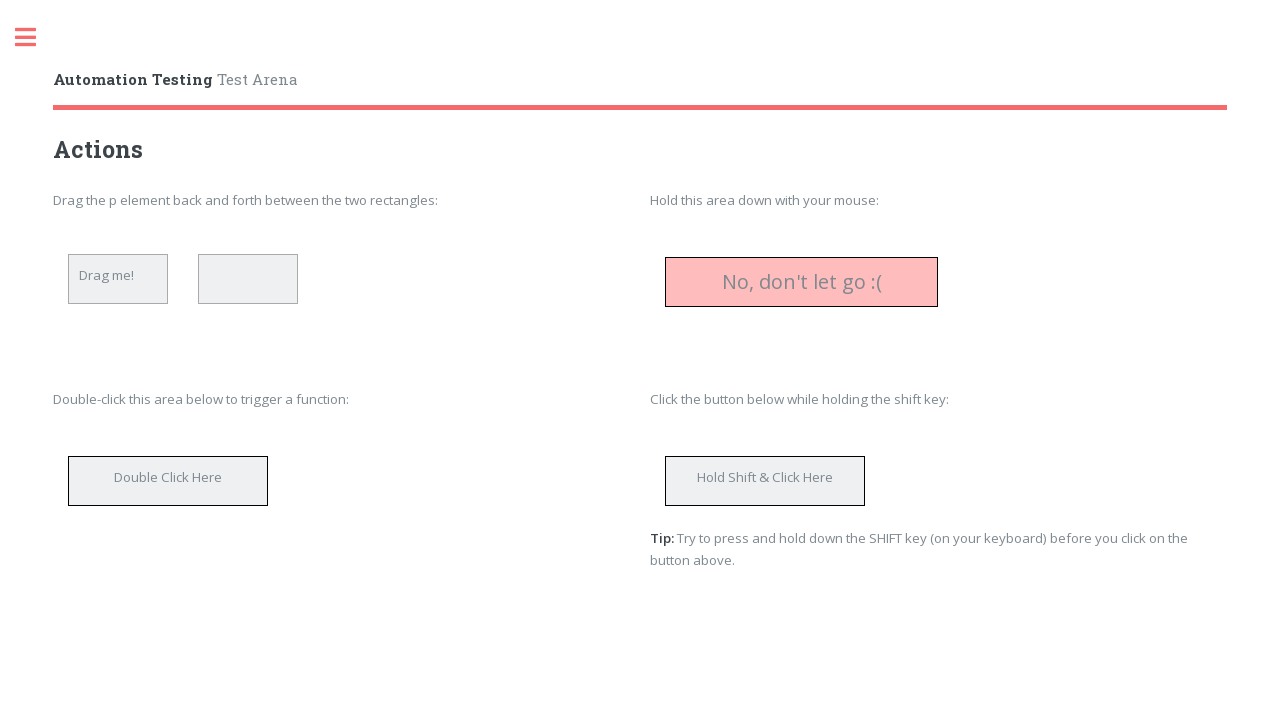